Tests the AngularJS homepage todo list functionality by adding a new todo item and verifying it appears in the list with the correct count and text.

Starting URL: https://angularjs.org

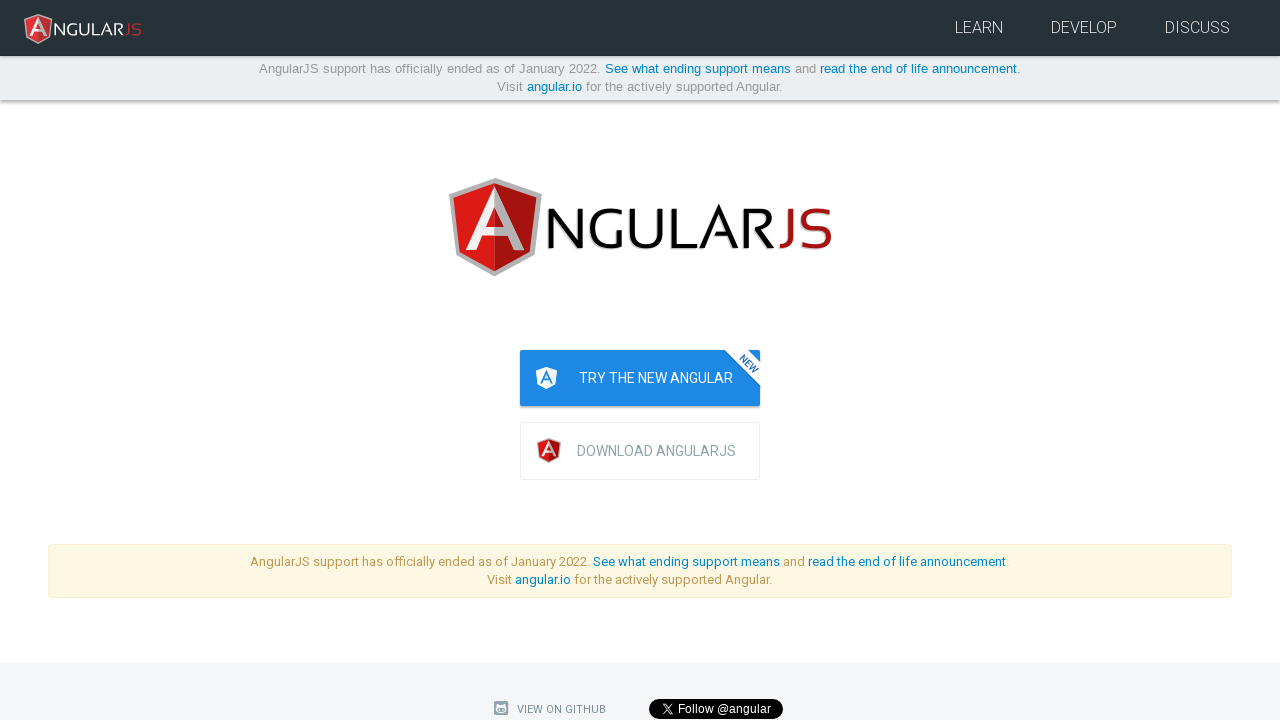

Filled todo input field with 'write first protractor test' on [ng-model='todoList.todoText']
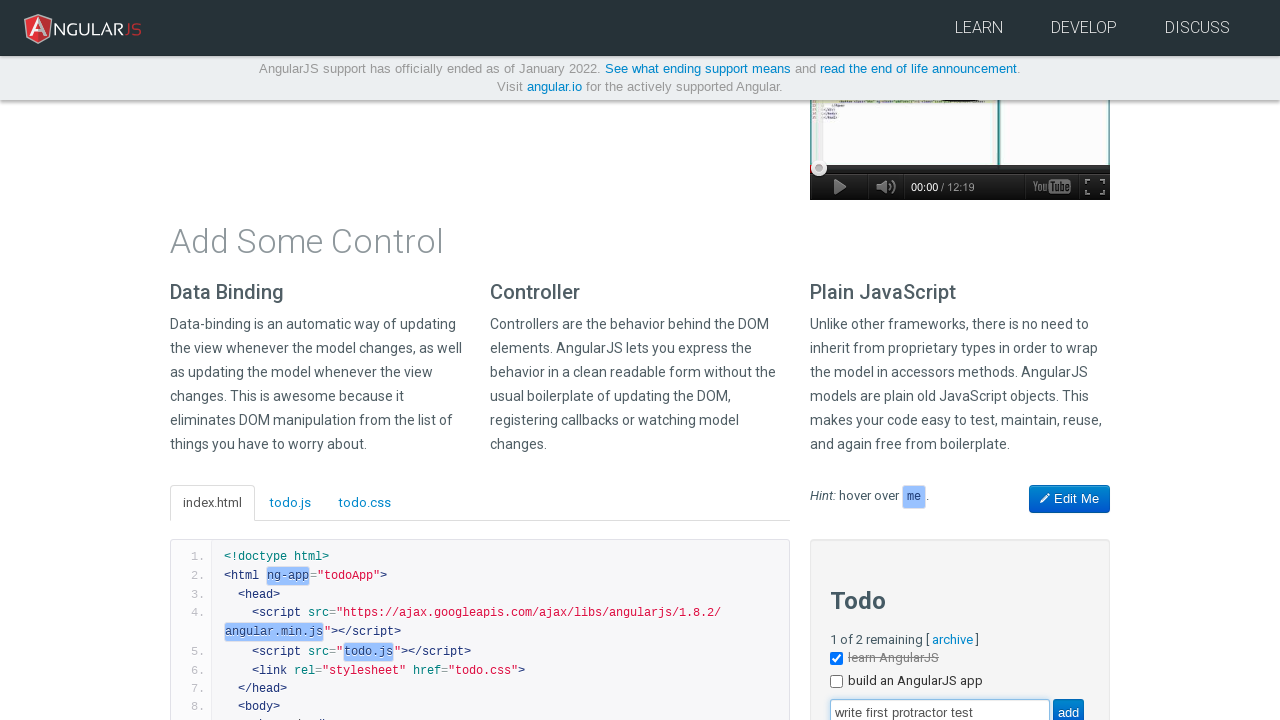

Clicked the 'Add' button to add new todo at (1068, 706) on [value='add']
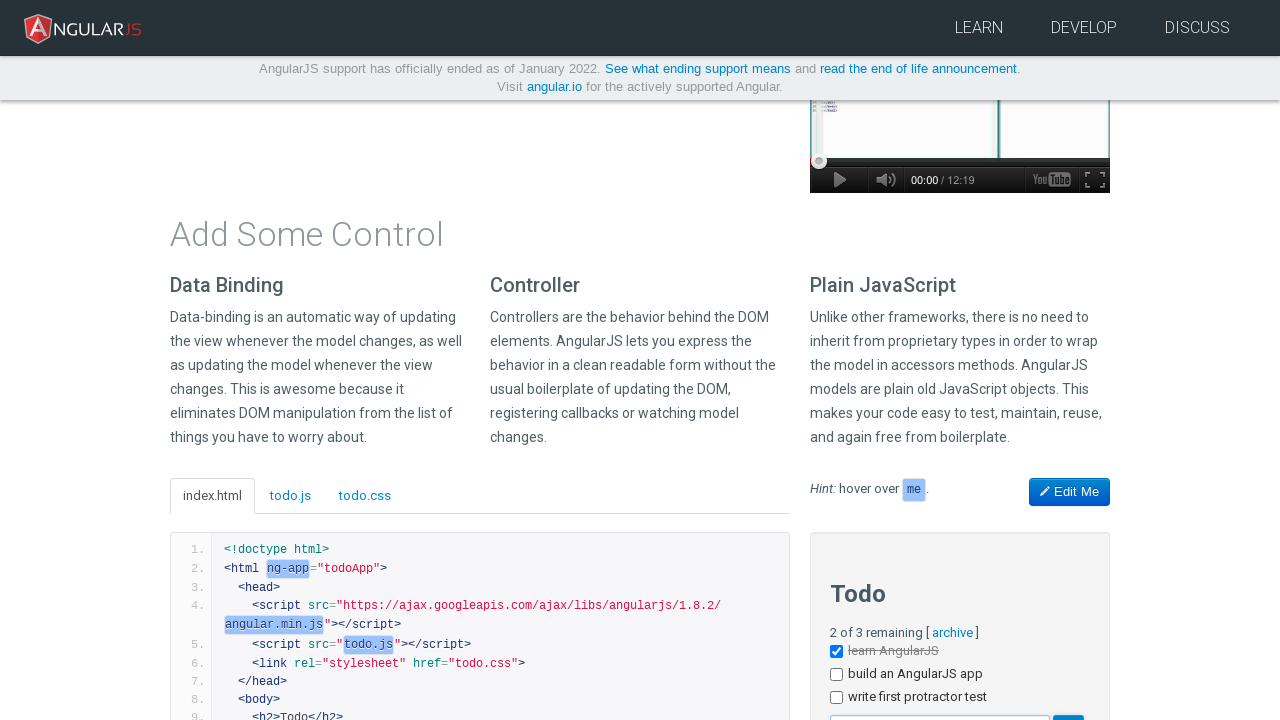

Todo list updated and new item appeared
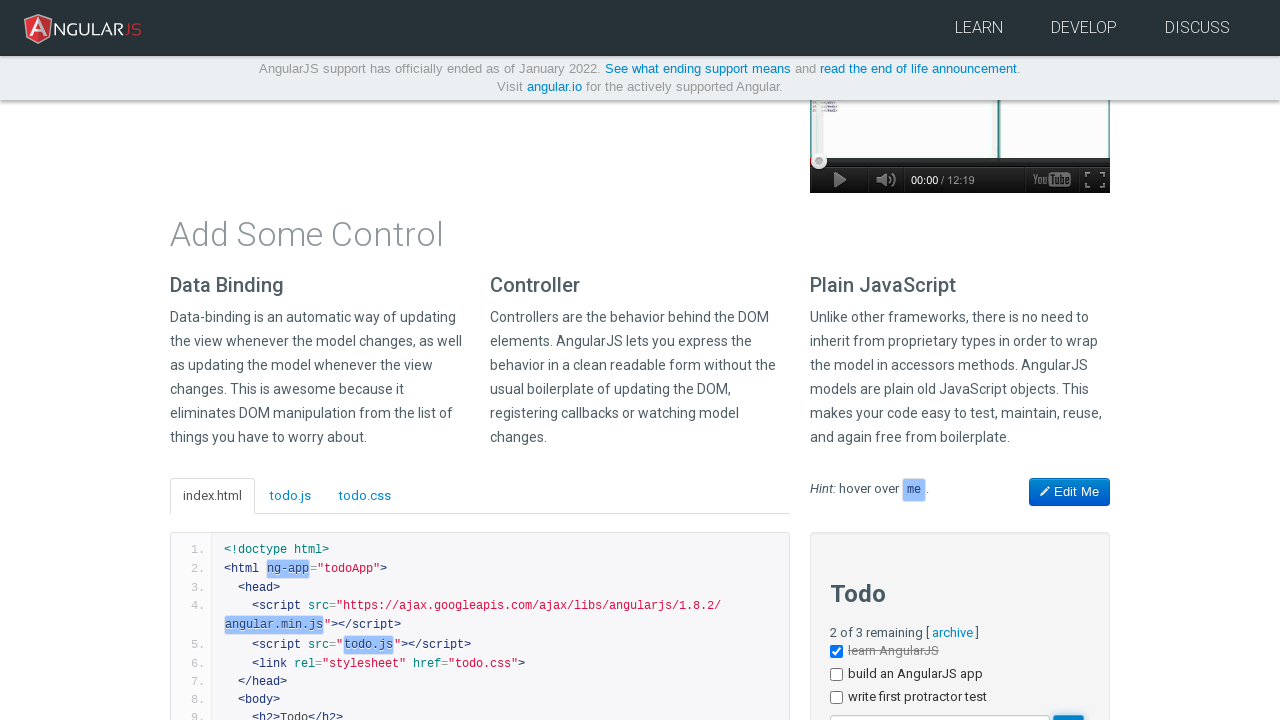

Verified todo list now contains 3 items
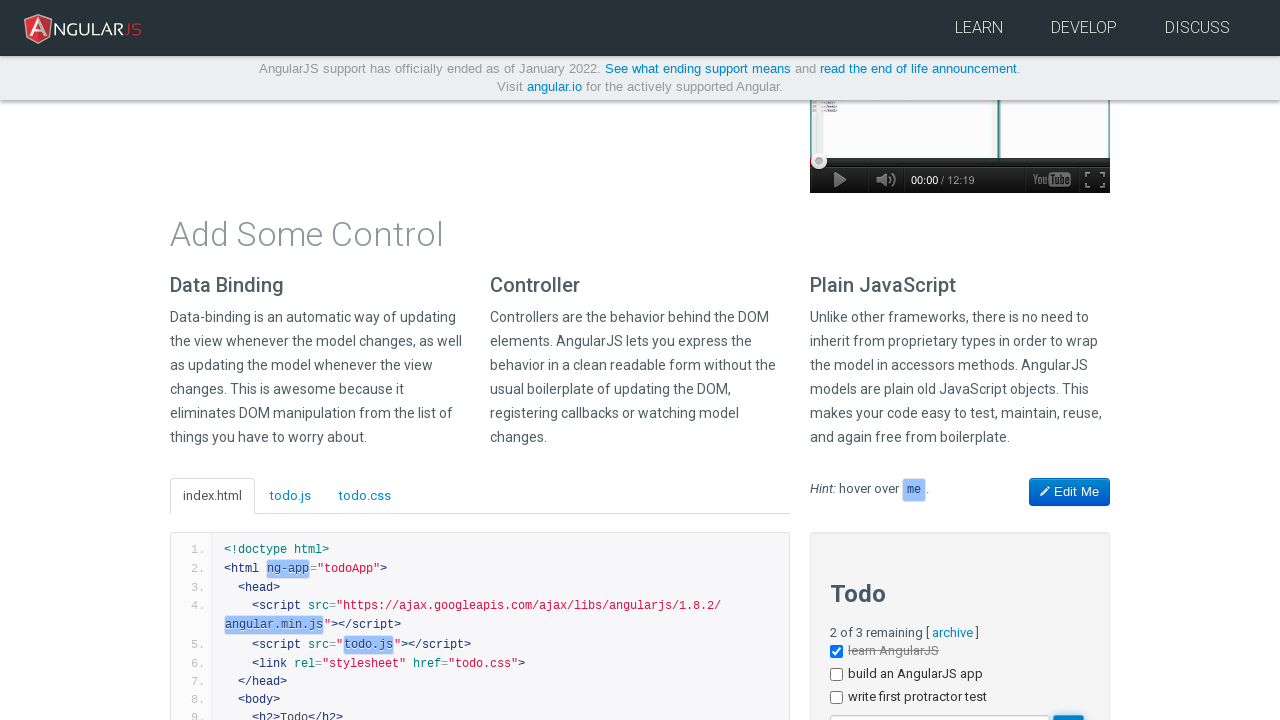

Verified newly added todo contains correct text 'write first protractor test'
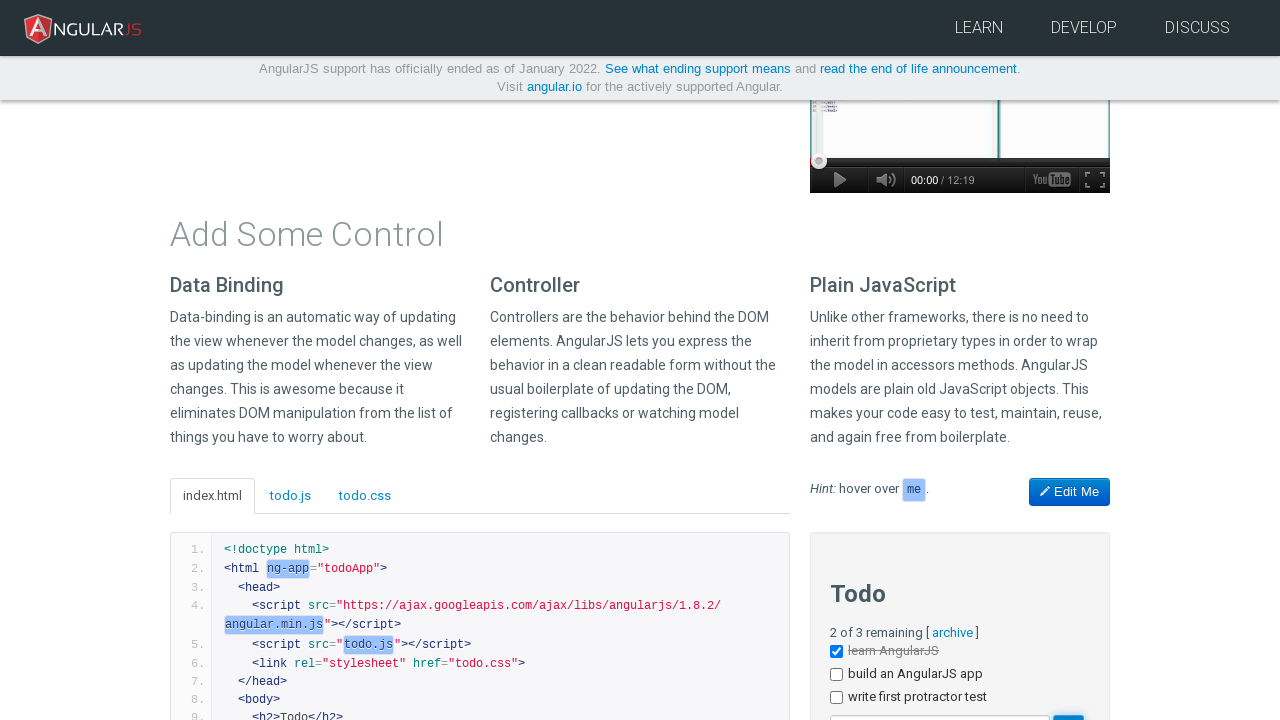

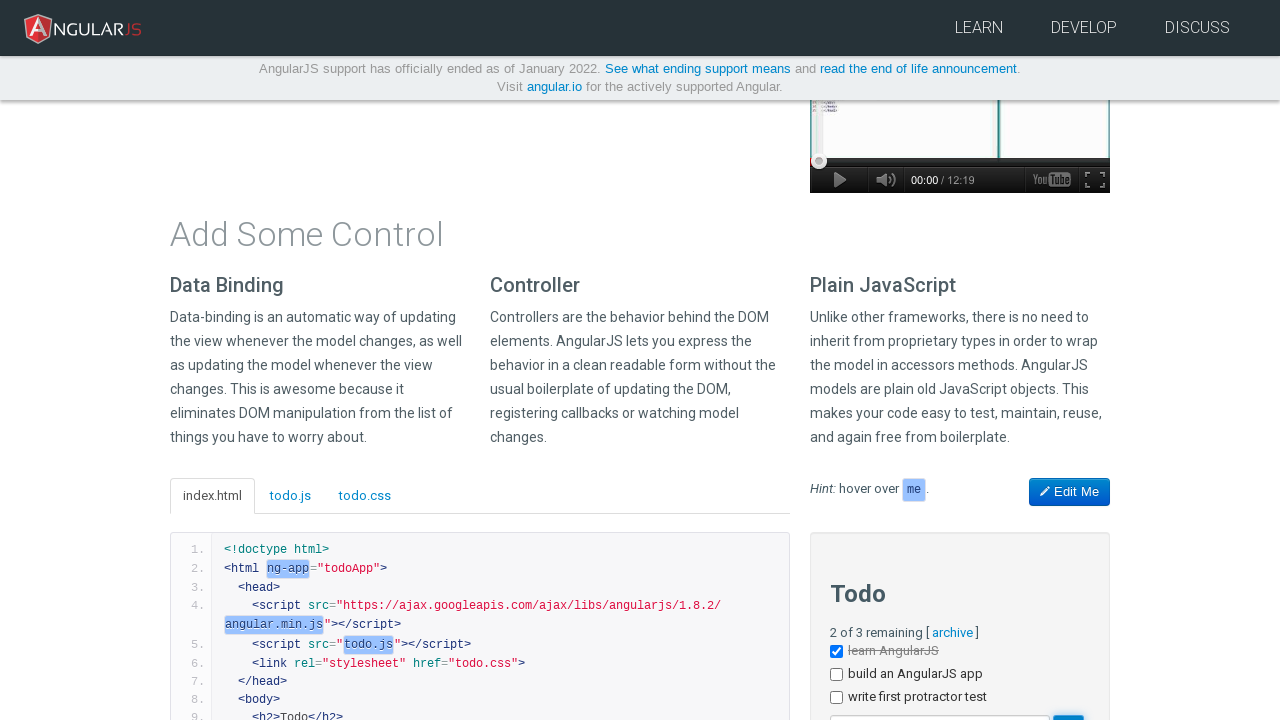